Tests drag and drop by offset action, dragging element A to a specific coordinate offset

Starting URL: https://crossbrowsertesting.github.io/drag-and-drop

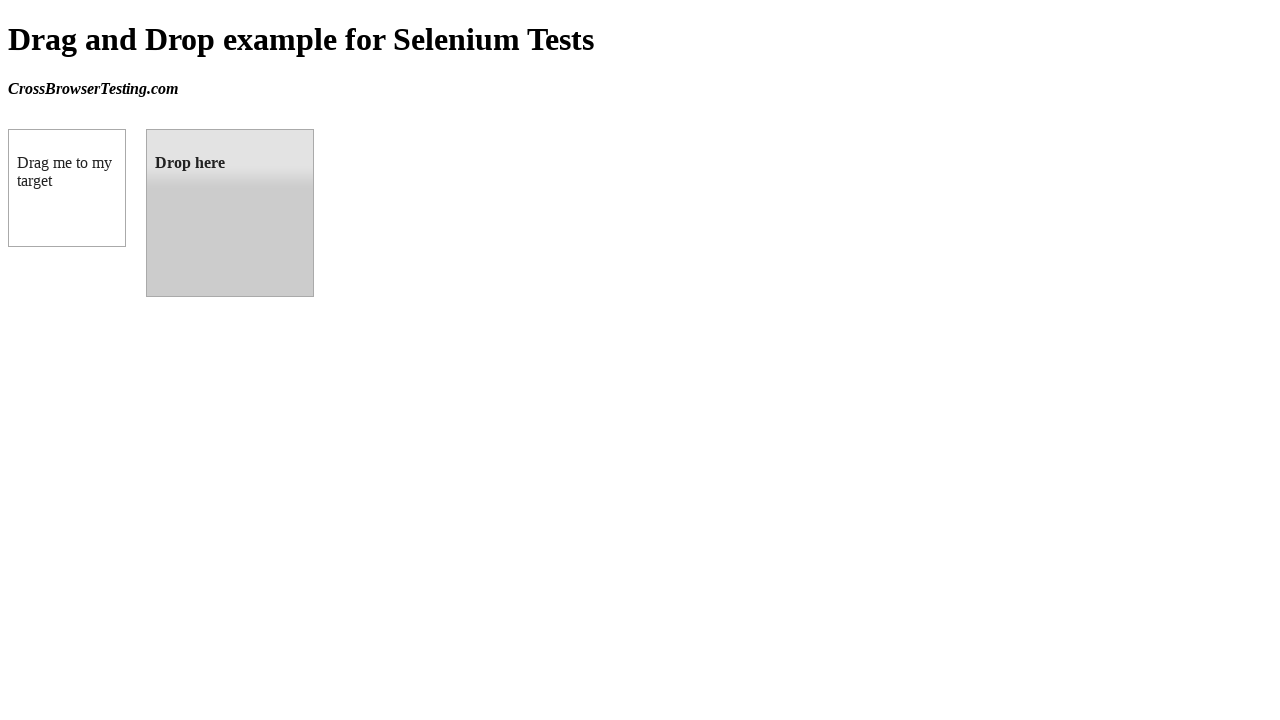

Located draggable element (box A)
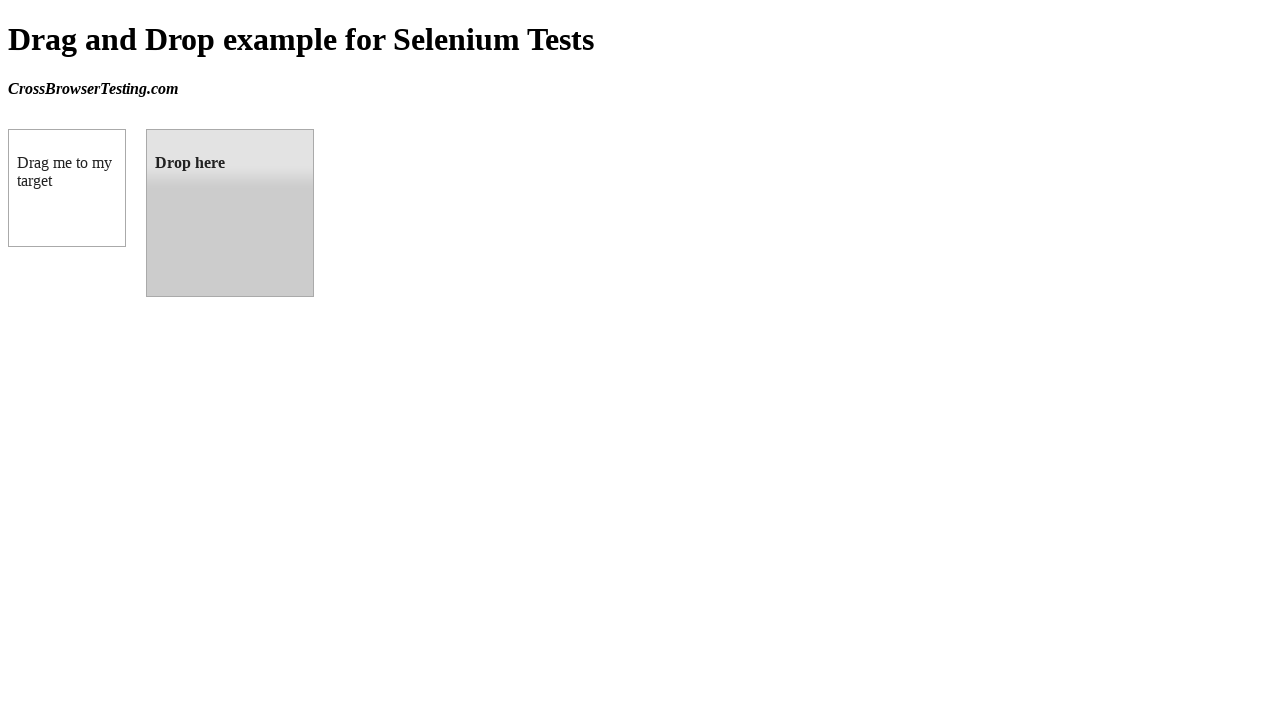

Located droppable element (box B)
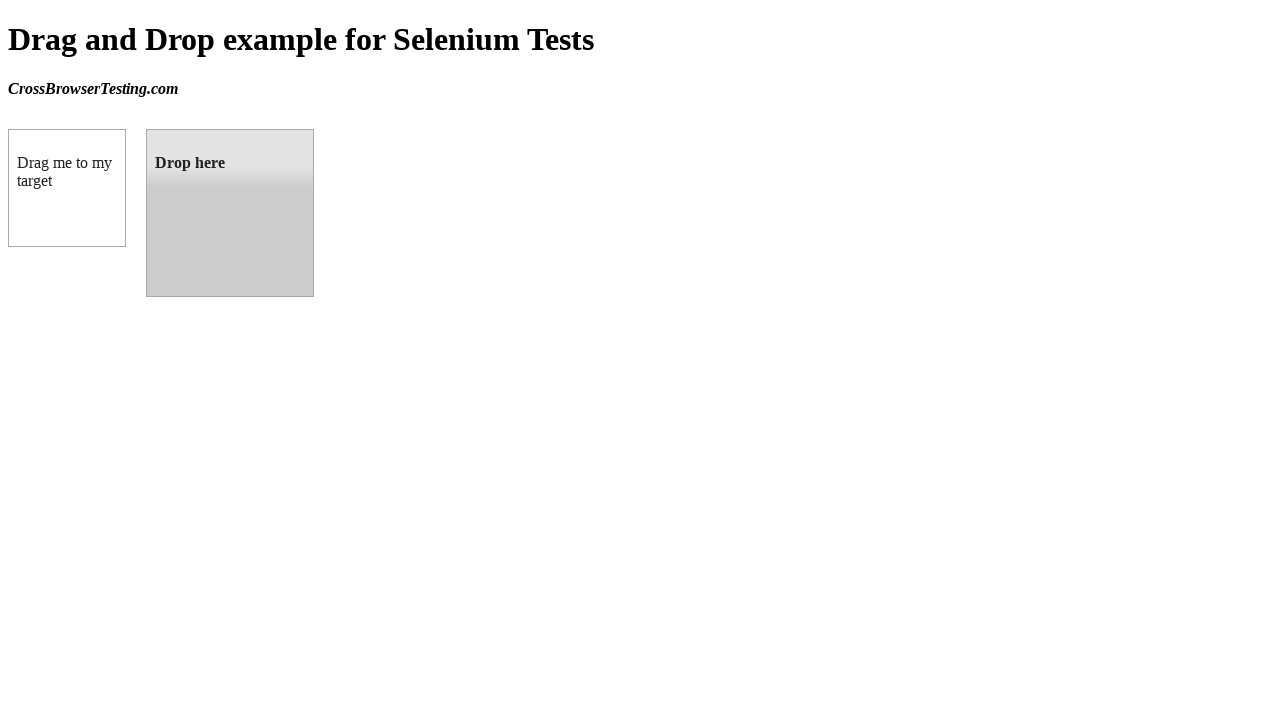

Retrieved bounding box coordinates of target element
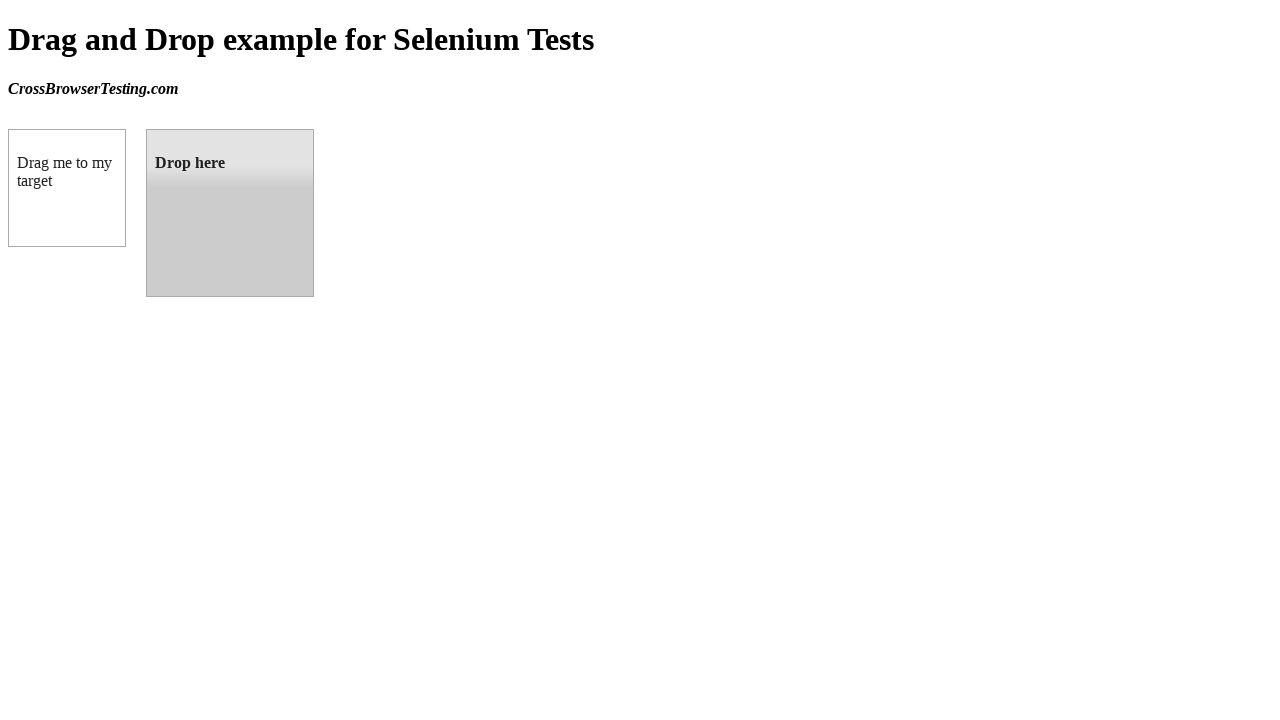

Dragged box A to center offset position within box B at (231, 214)
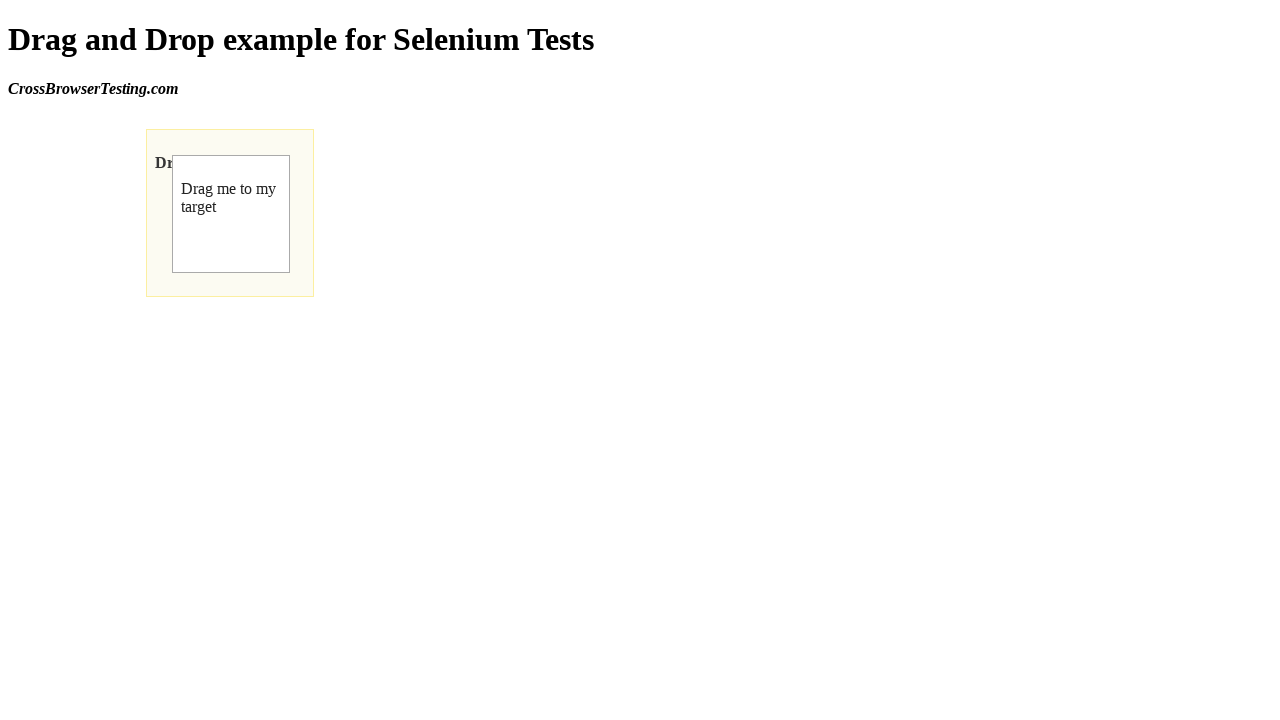

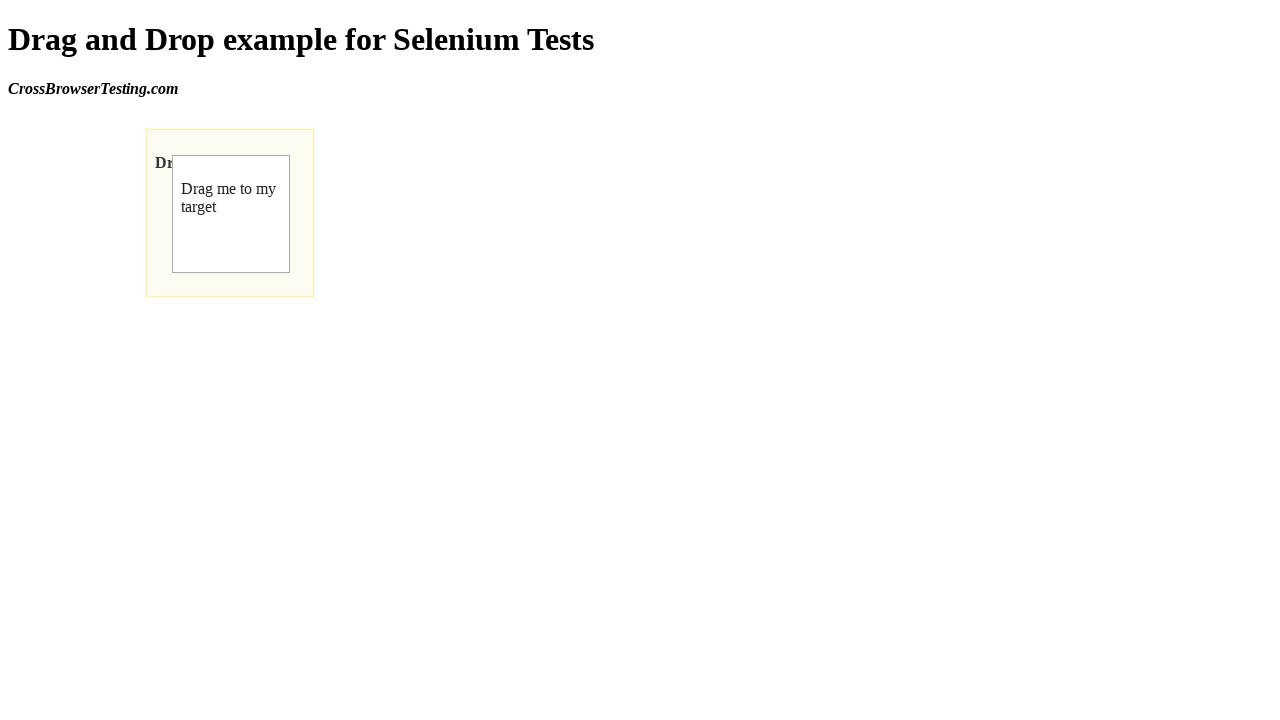